Tests JavaScript prompt dialog handling by clicking a button that triggers a prompt, entering text into the prompt, accepting it, and verifying the entered text is displayed.

Starting URL: https://automationfc.github.io/basic-form/index.html

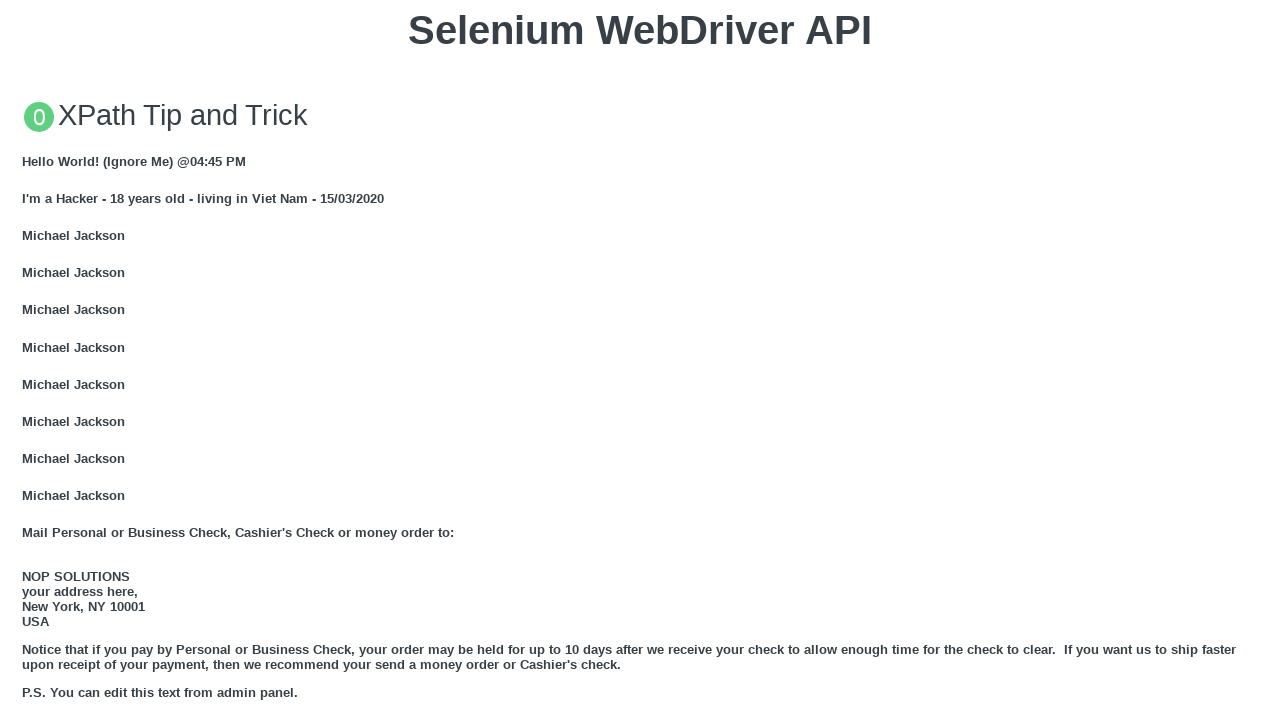

Set up dialog handler to accept prompt with text 'AutomationTest'
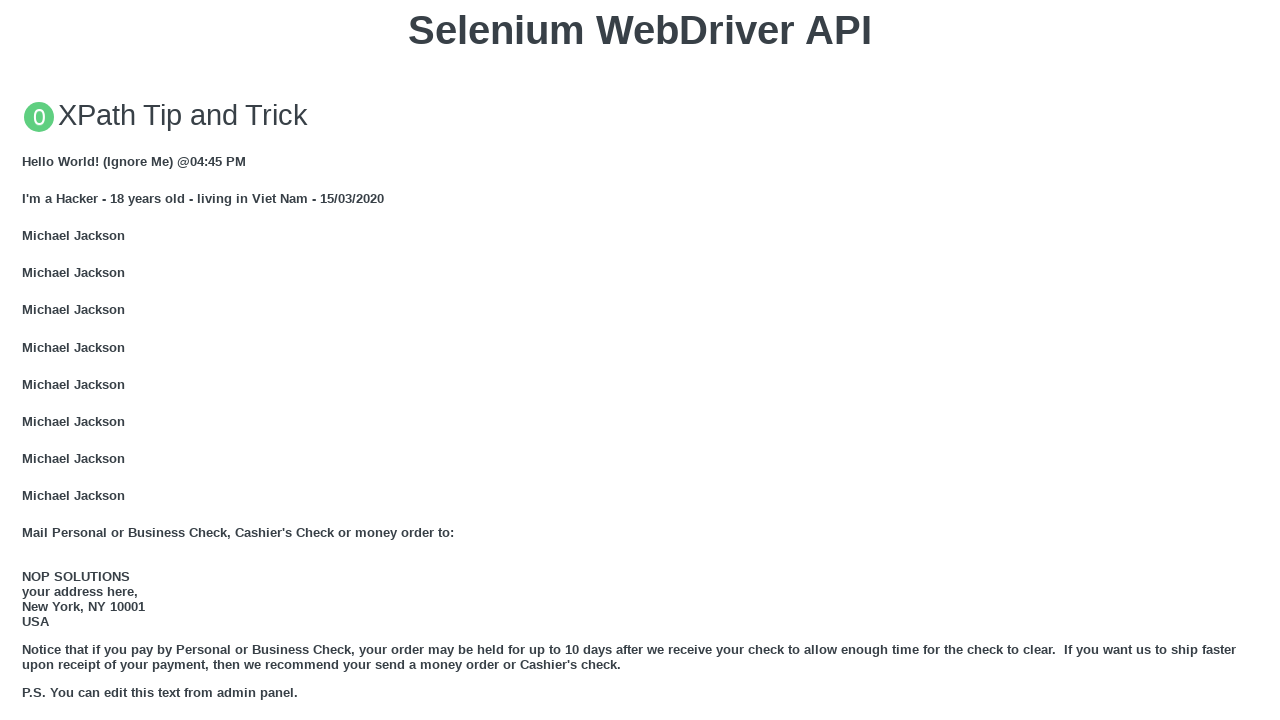

Clicked button to trigger JS prompt dialog at (640, 360) on button:text('Click for JS Prompt')
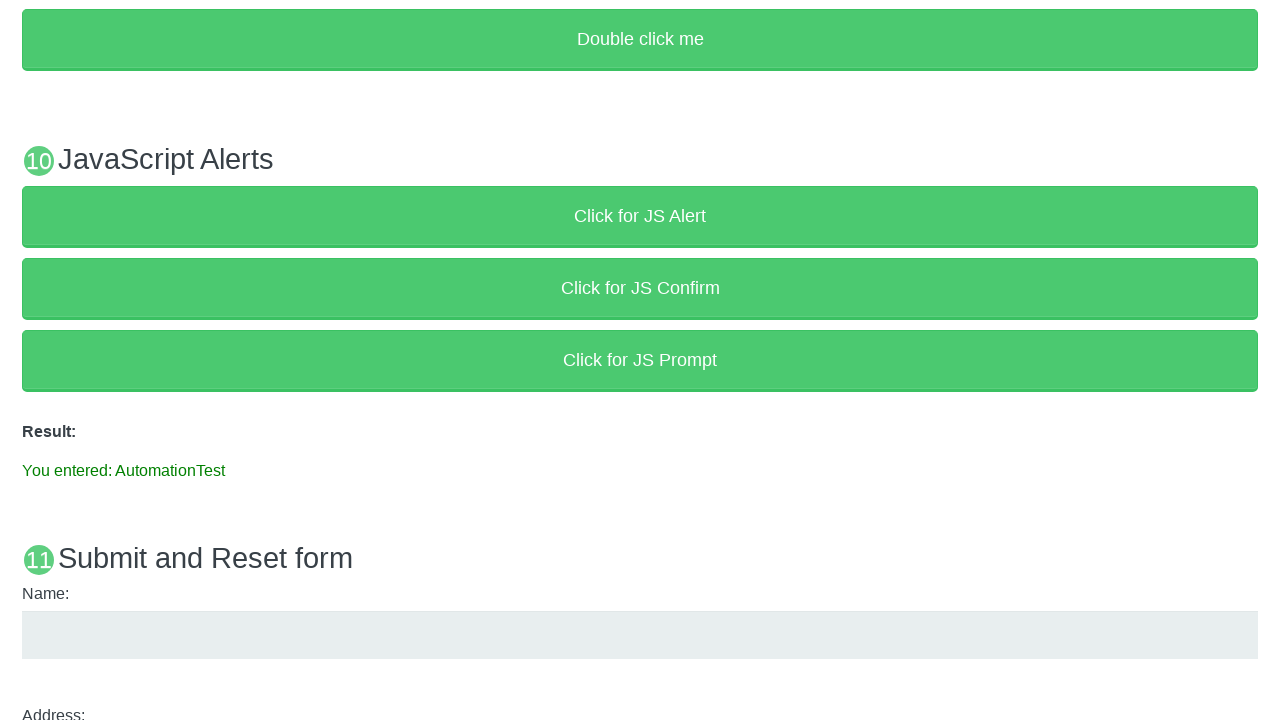

Result text element appeared on the page
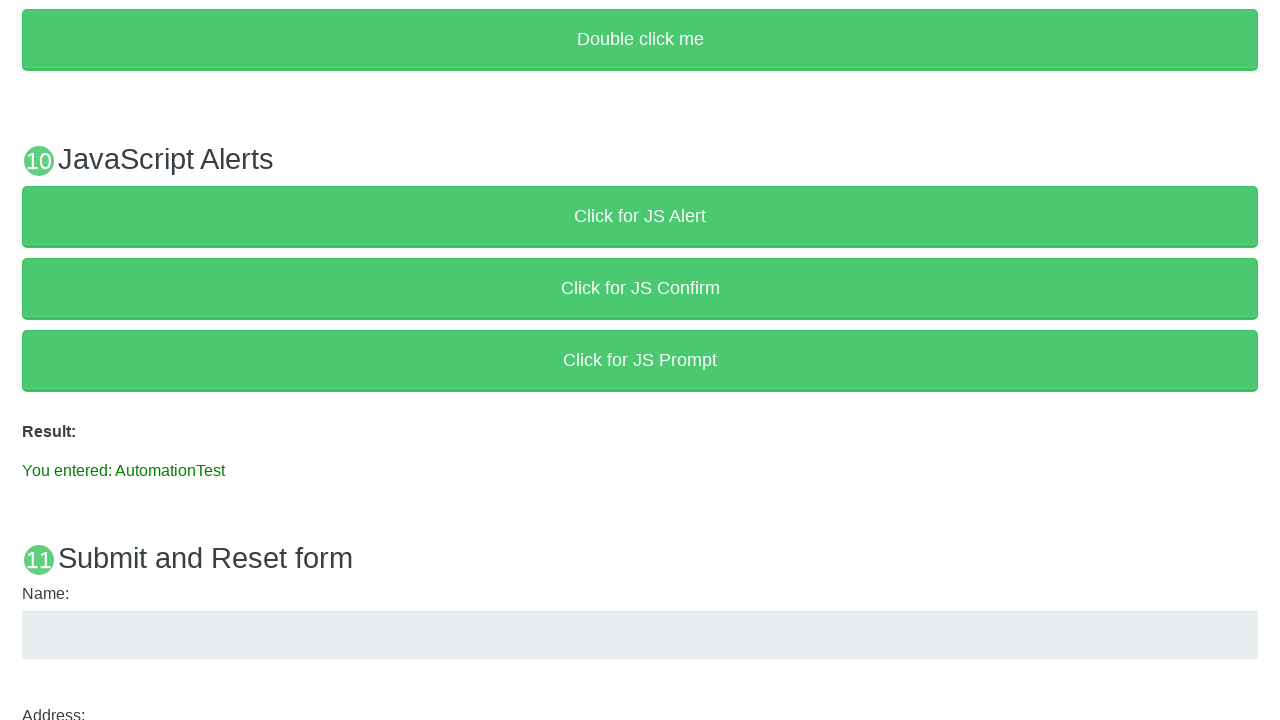

Verified result text correctly displays 'You entered: AutomationTest'
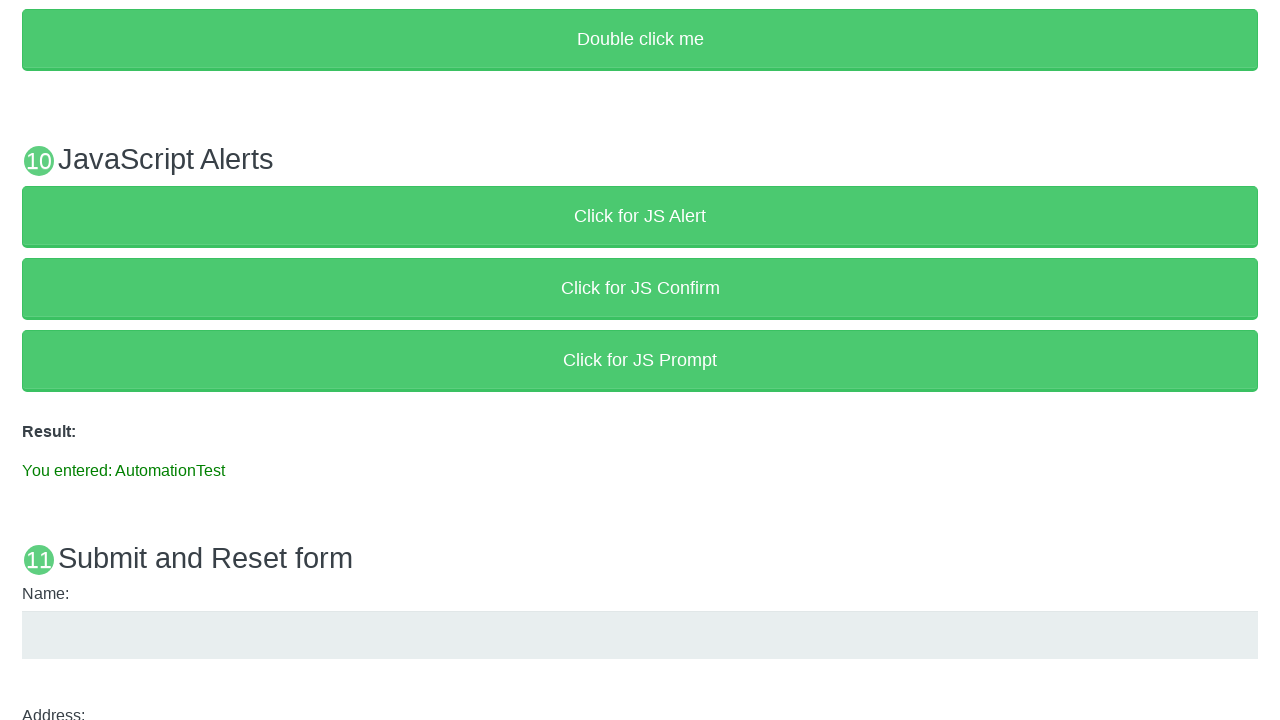

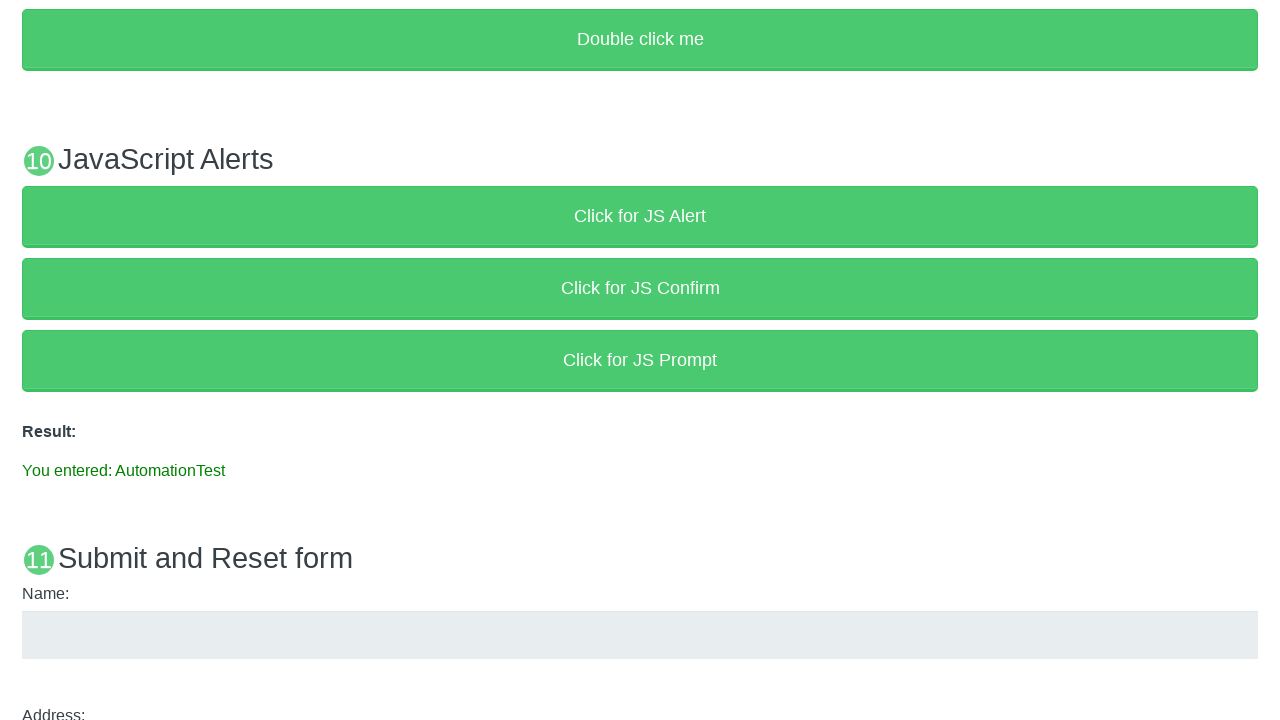